Navigates to Playwright documentation homepage and verifies navigation to the Installation page by checking the heading text

Starting URL: https://playwright.dev/

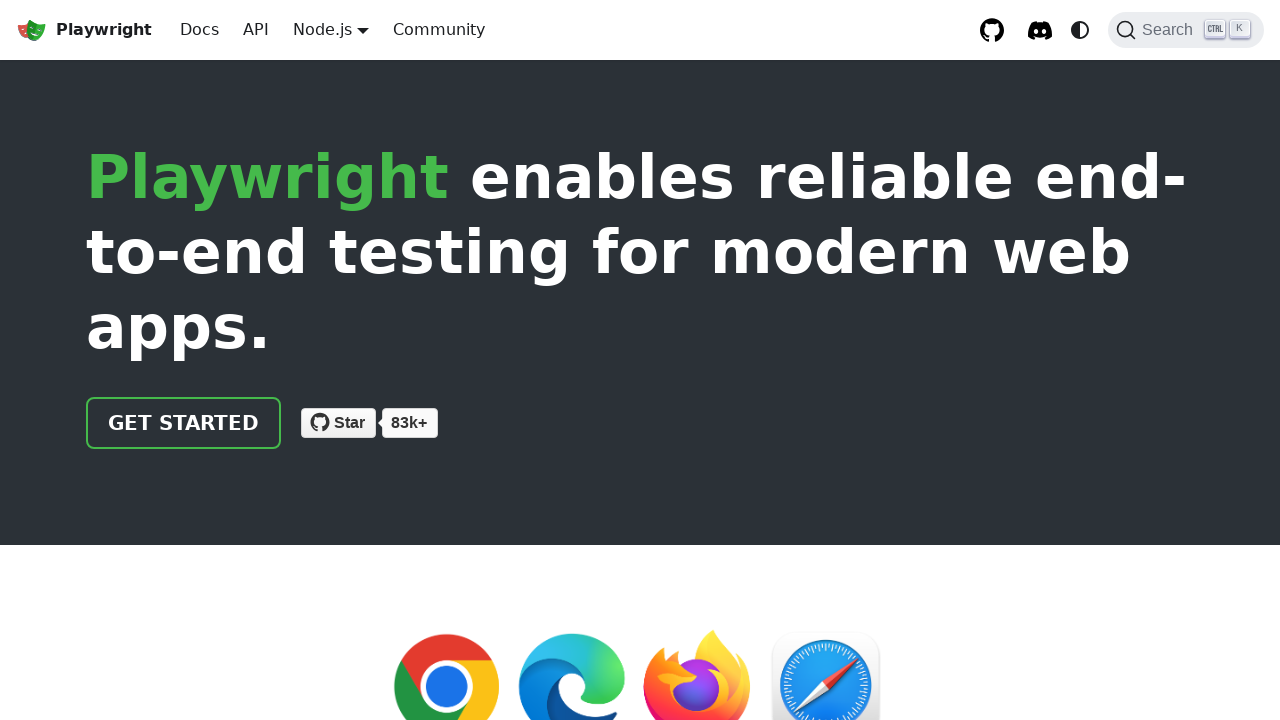

Clicked 'Get started' link to navigate to Installation page at (184, 423) on a:has-text('Get started')
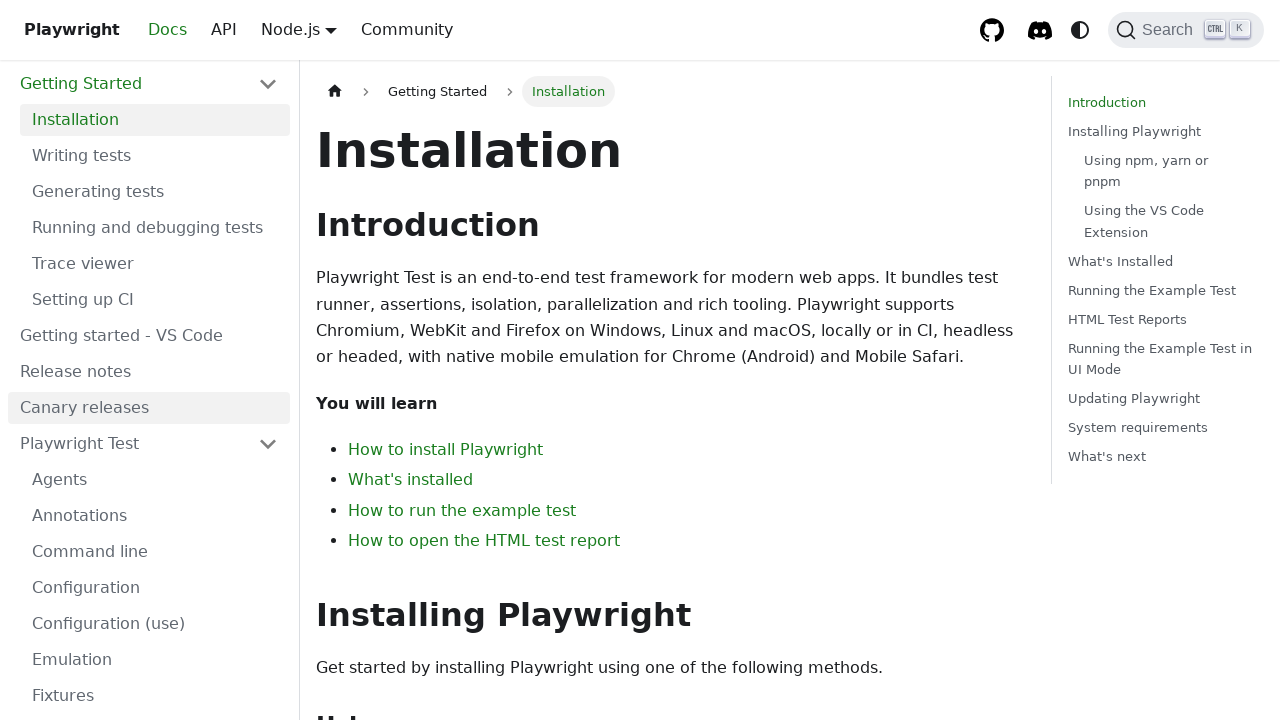

Installation page heading loaded and verified
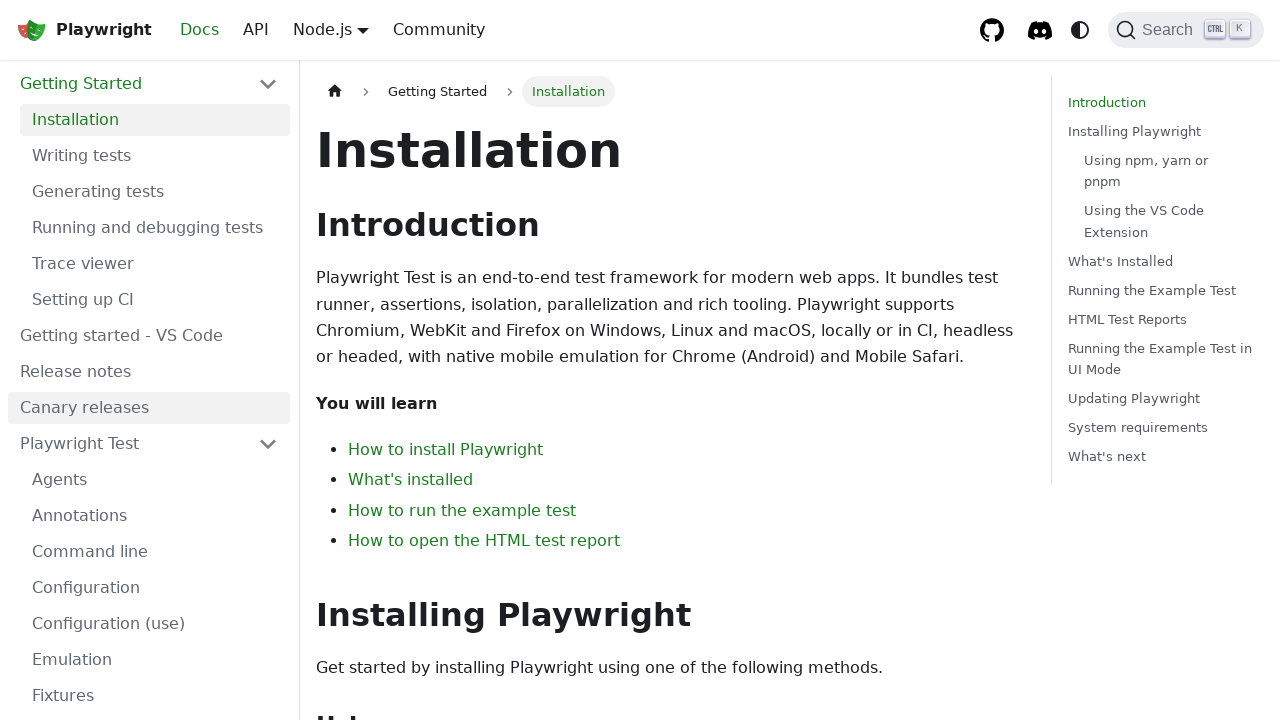

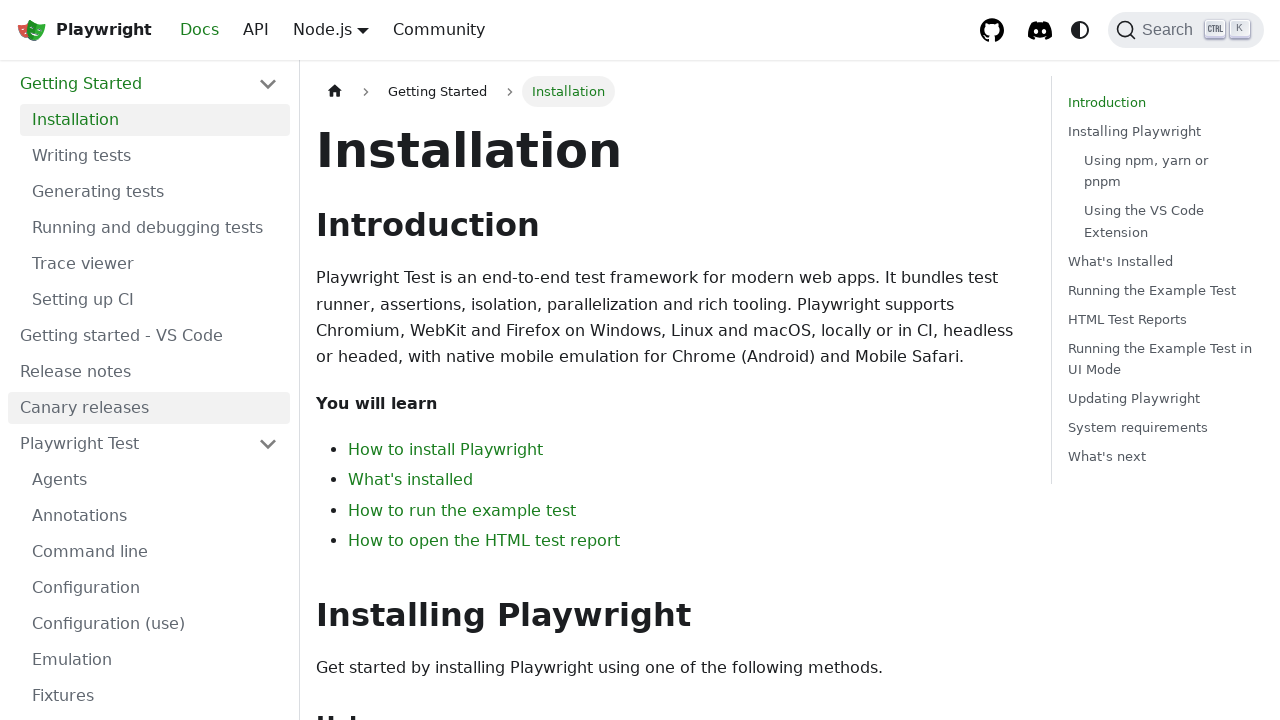